Tests the text input functionality by entering text in an input field and clicking a button, which should rename the button to the entered text

Starting URL: http://uitestingplayground.com/textinput

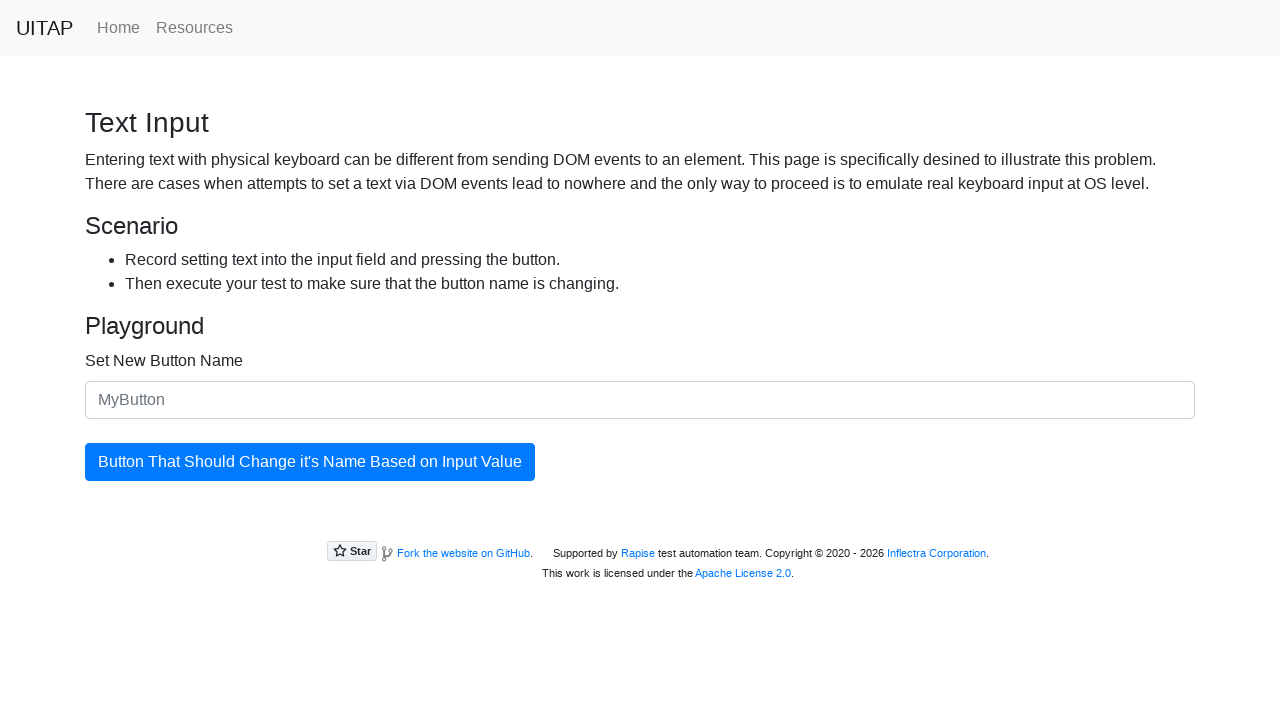

Entered 'Skypro' in the text input field on #newButtonName
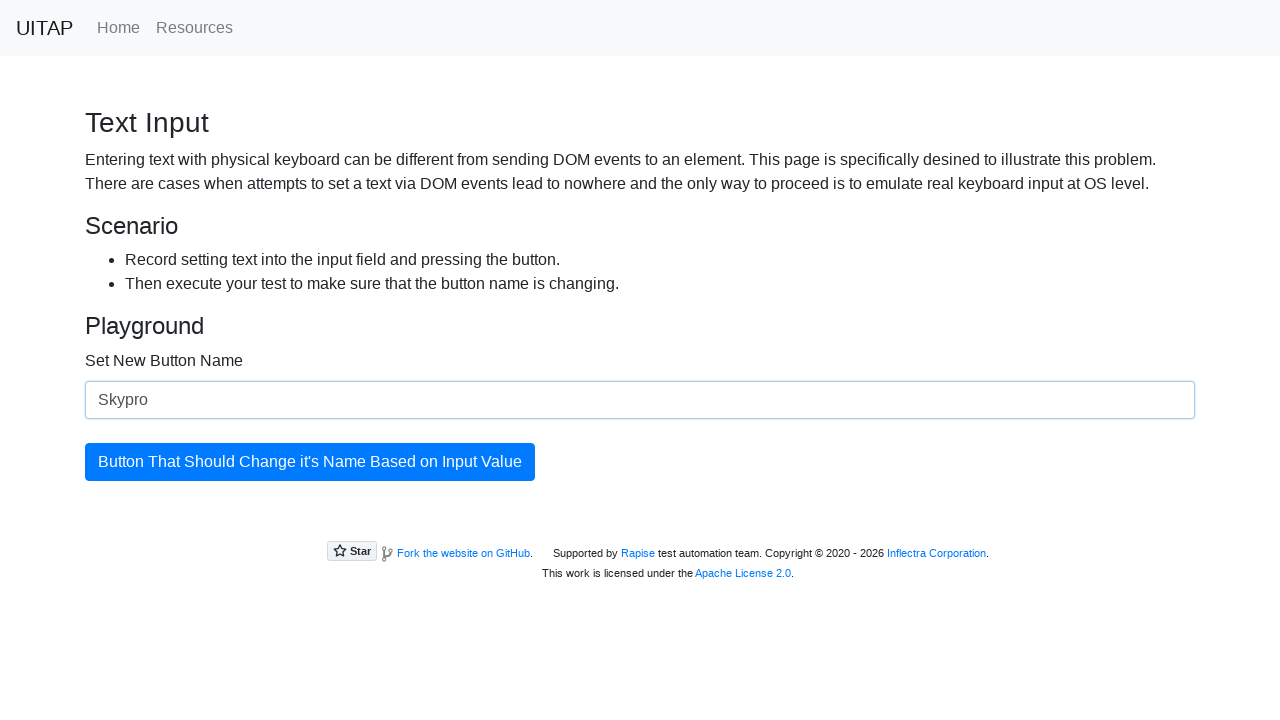

Clicked the button to rename it at (310, 462) on #updatingButton
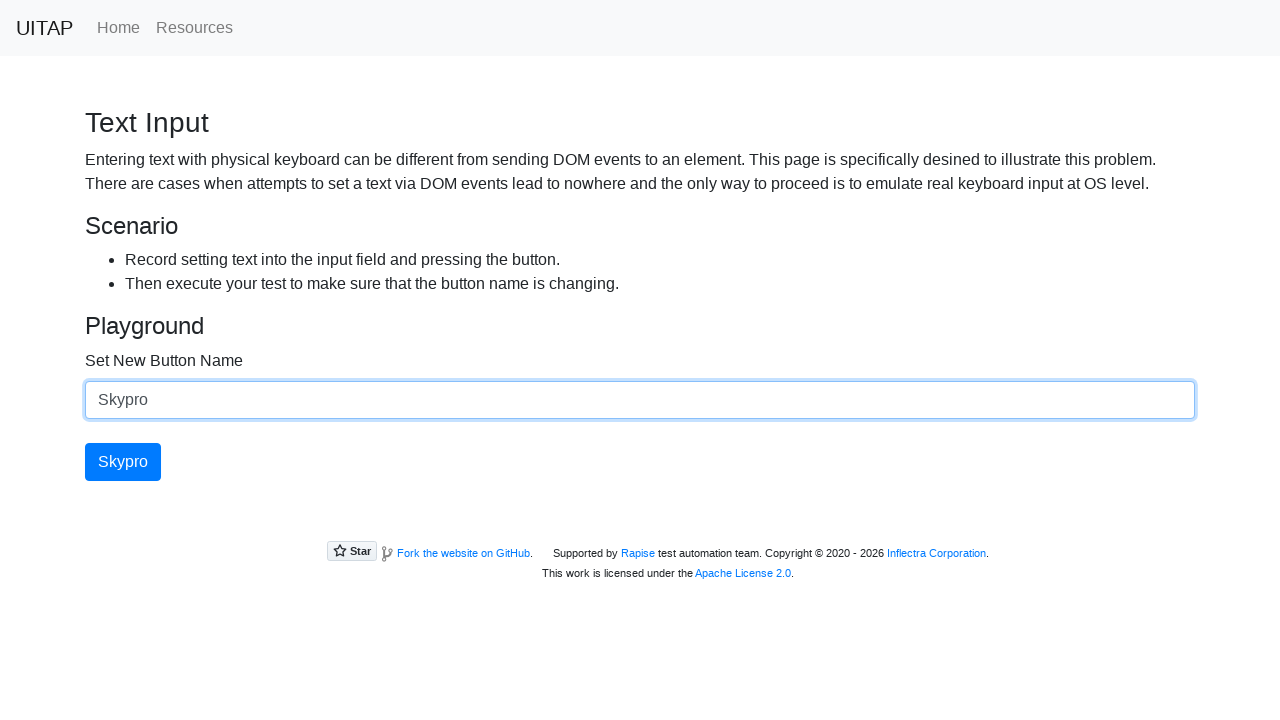

Verified button text changed to 'Skypro'
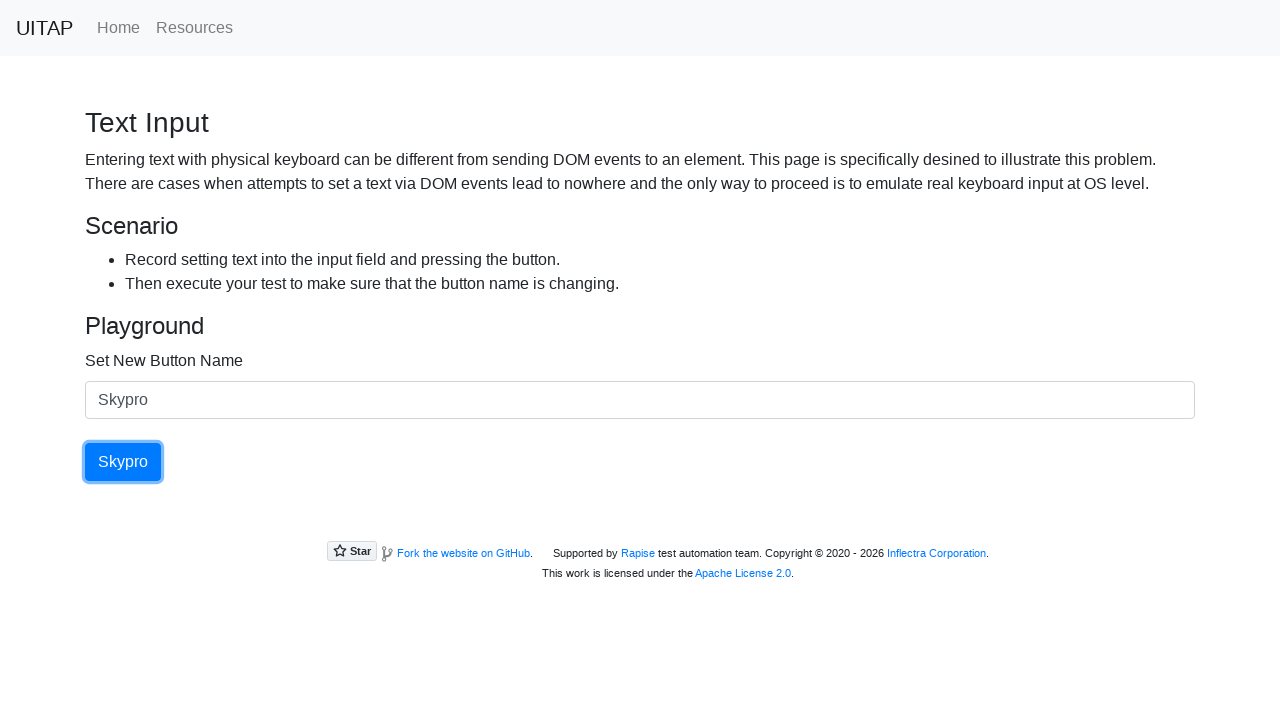

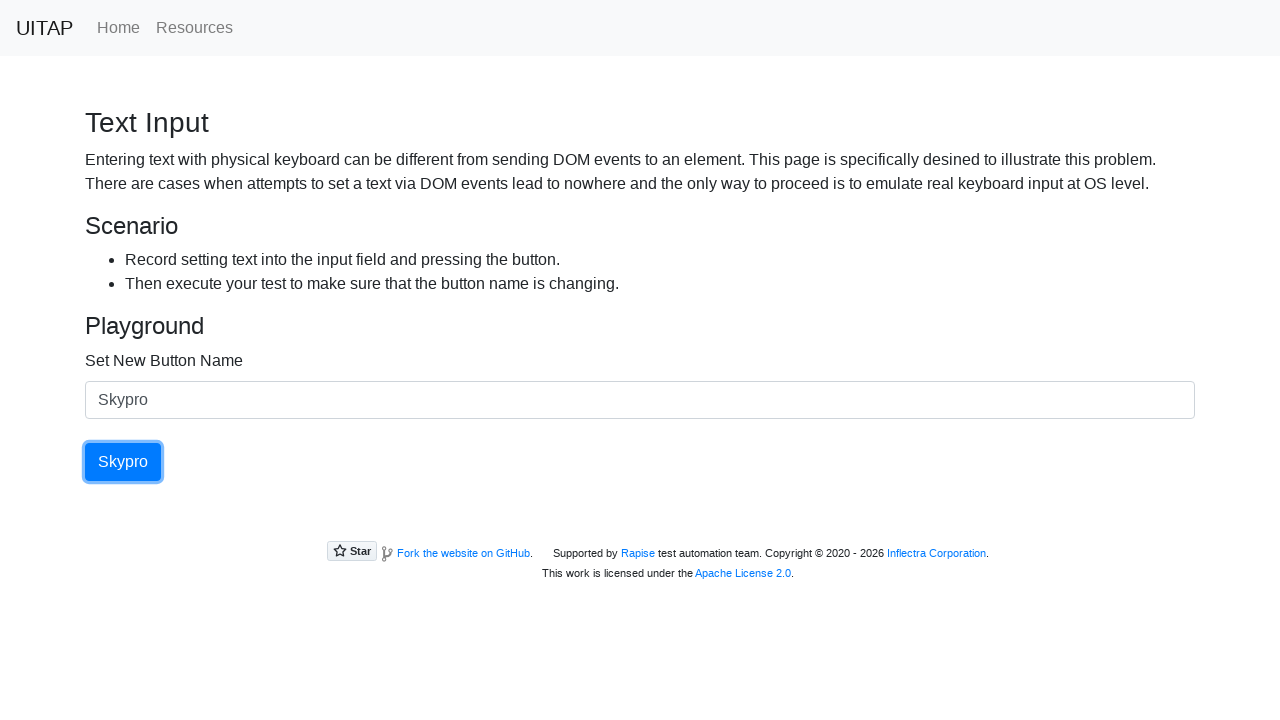